Tests jQuery UI drag and drop functionality by dragging an element from source to target within an iframe

Starting URL: https://jqueryui.com/droppable/

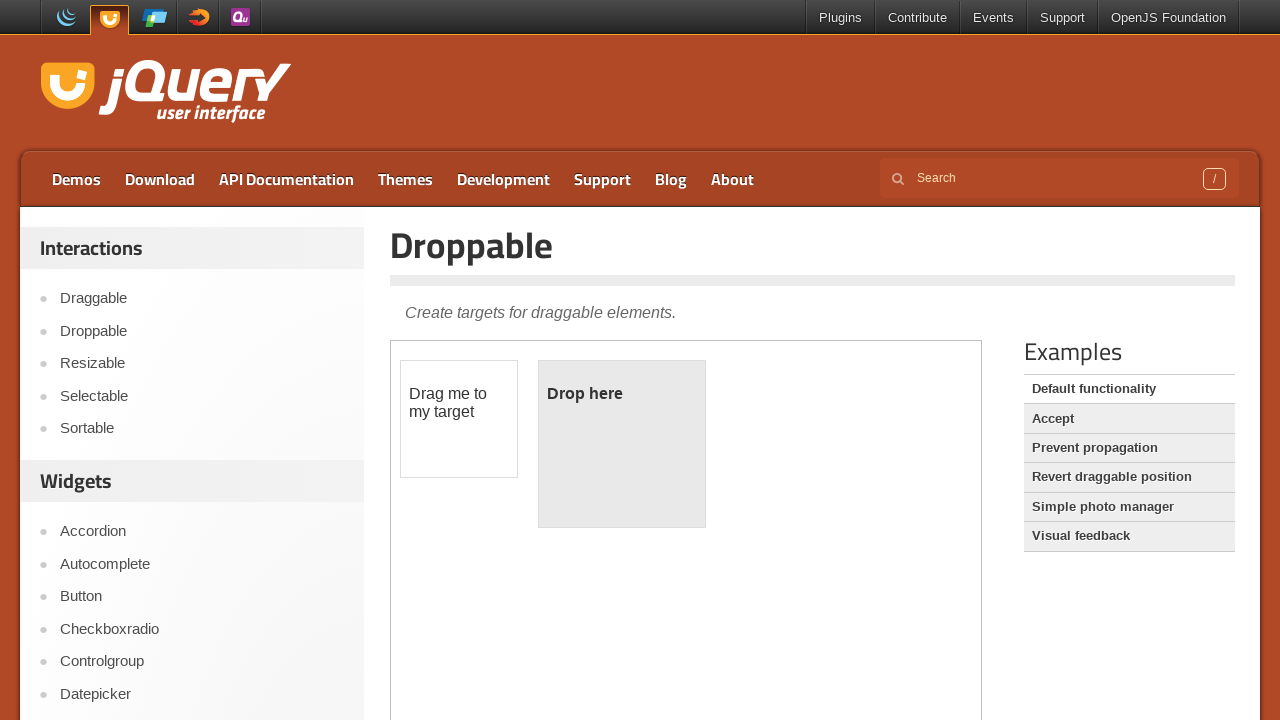

Located the demo iframe containing drag and drop elements
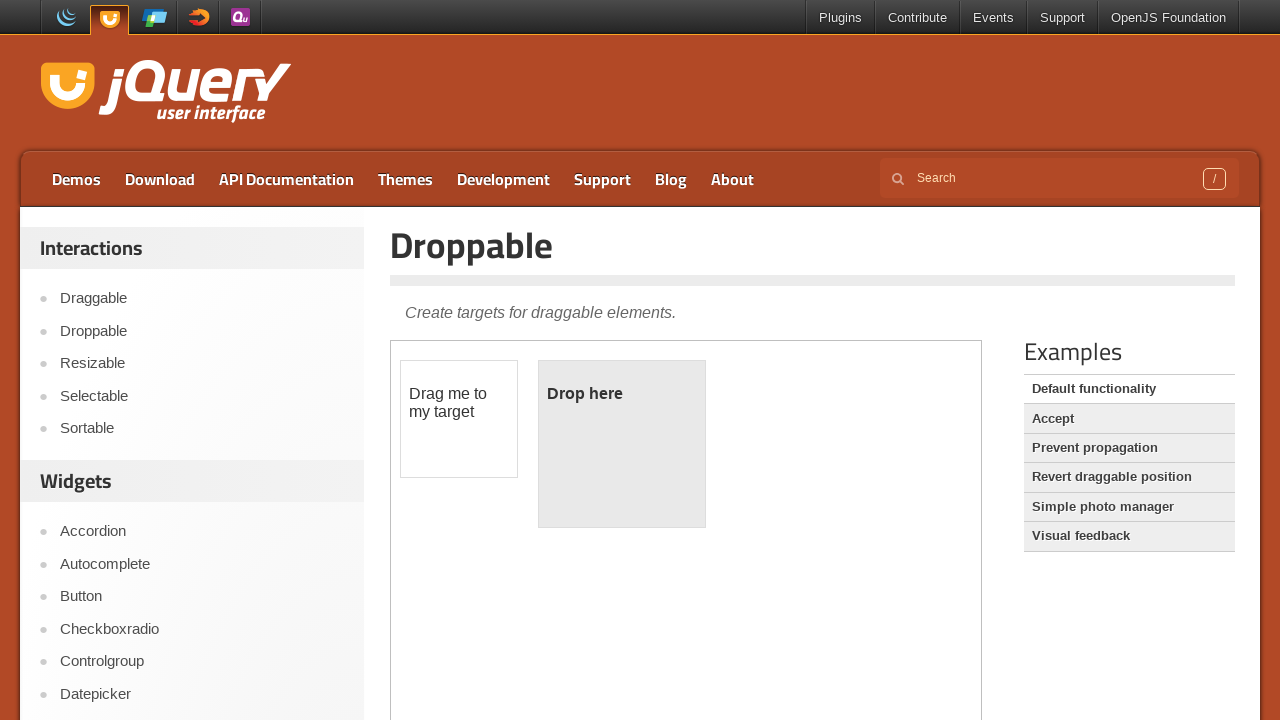

Located the draggable element with ID 'draggable'
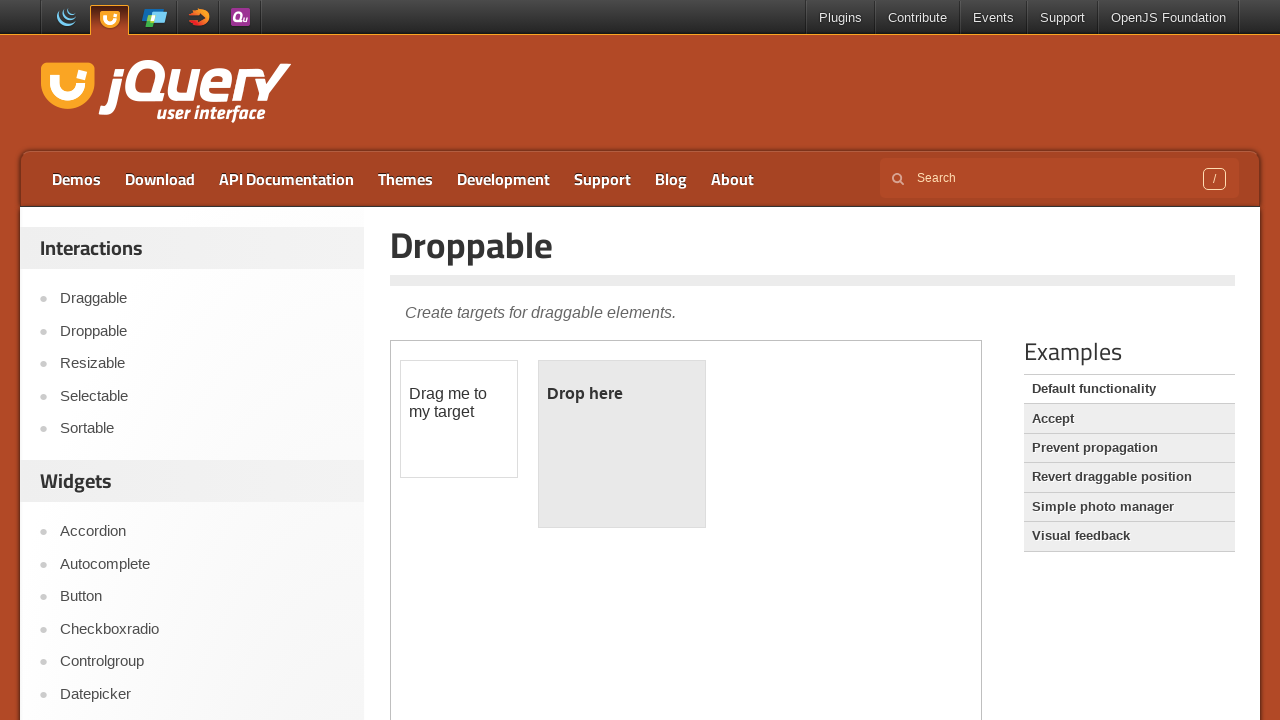

Located the droppable target element with ID 'droppable'
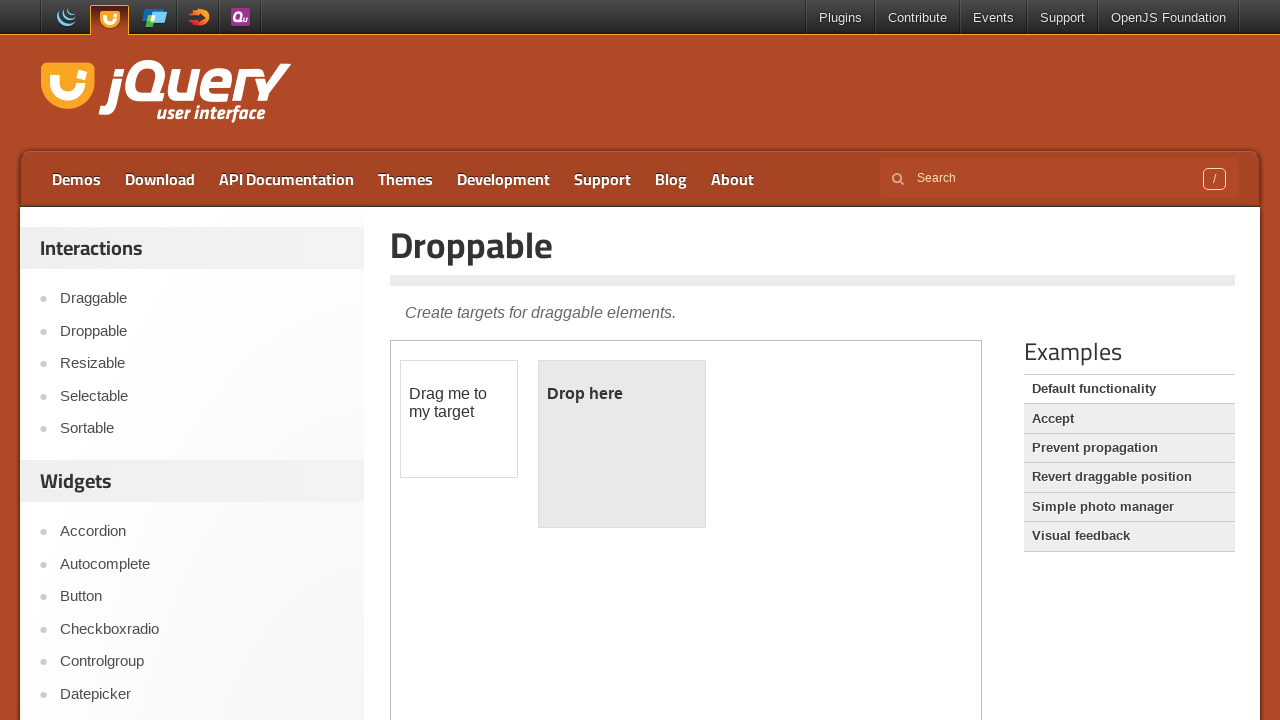

Dragged the draggable element to the droppable target at (622, 444)
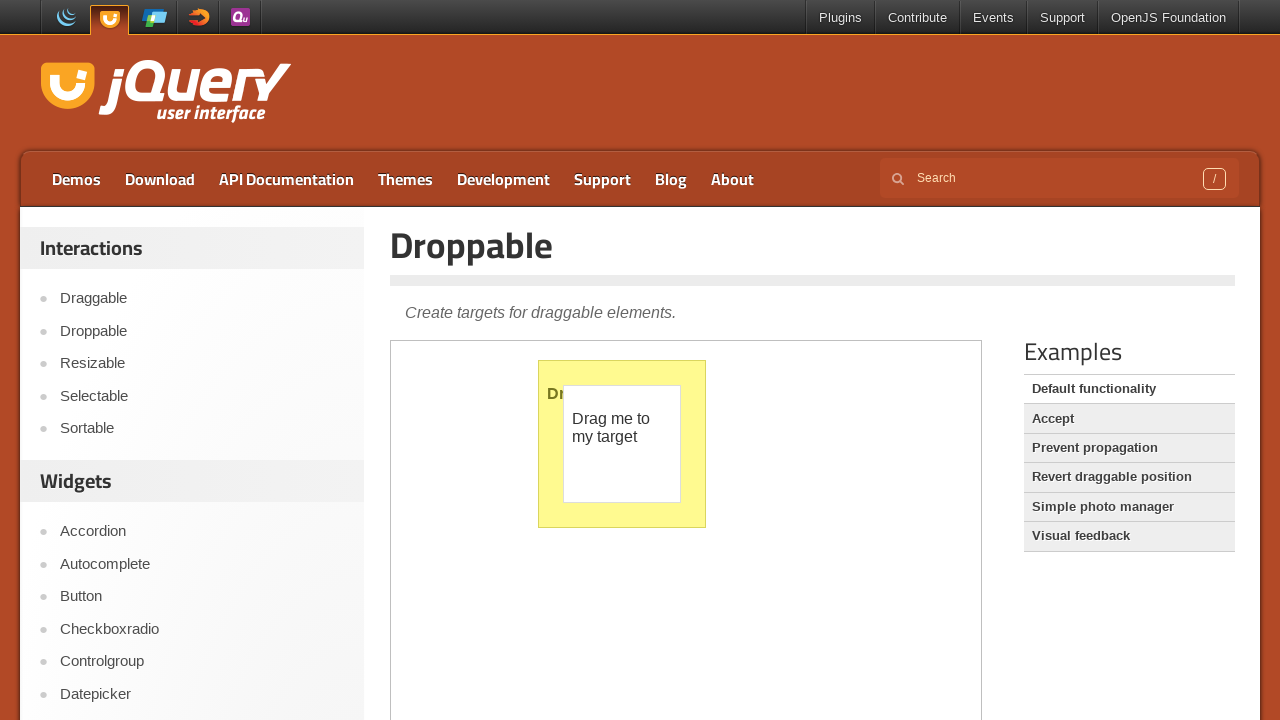

Retrieved text content after drop: 'Dropped!'
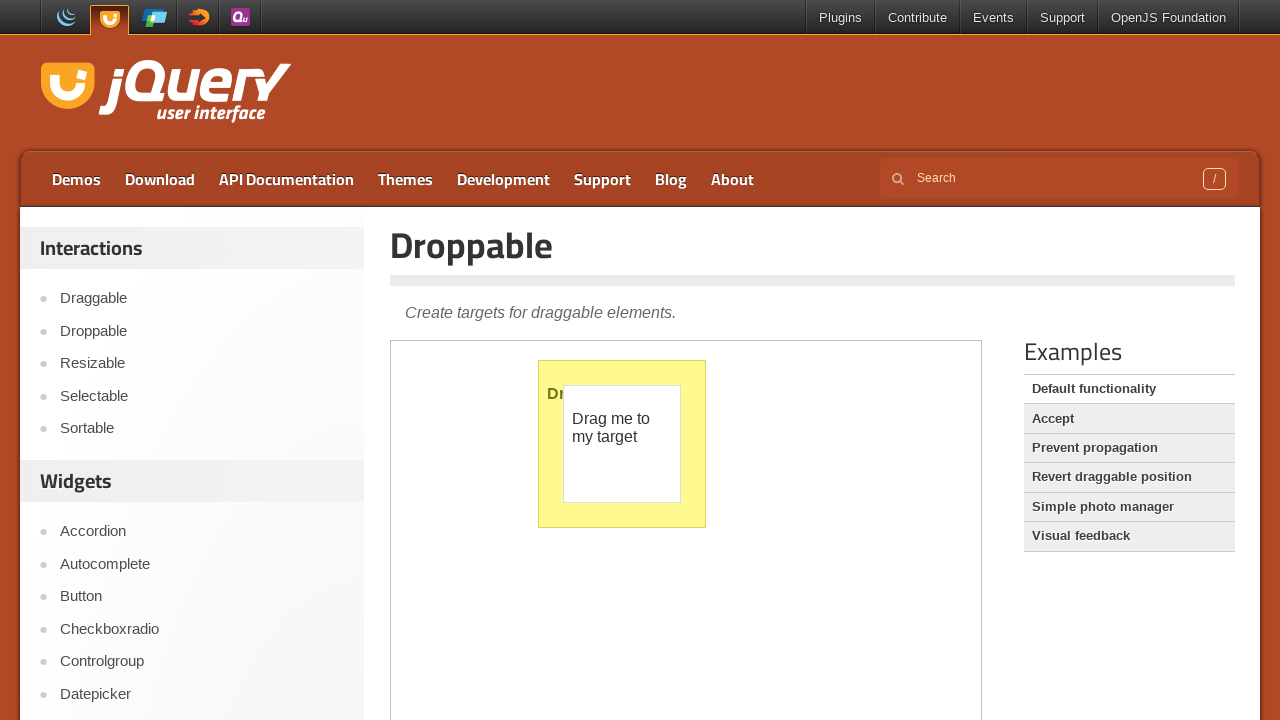

Retrieved background color after drop: 'rgb(255, 250, 144)'
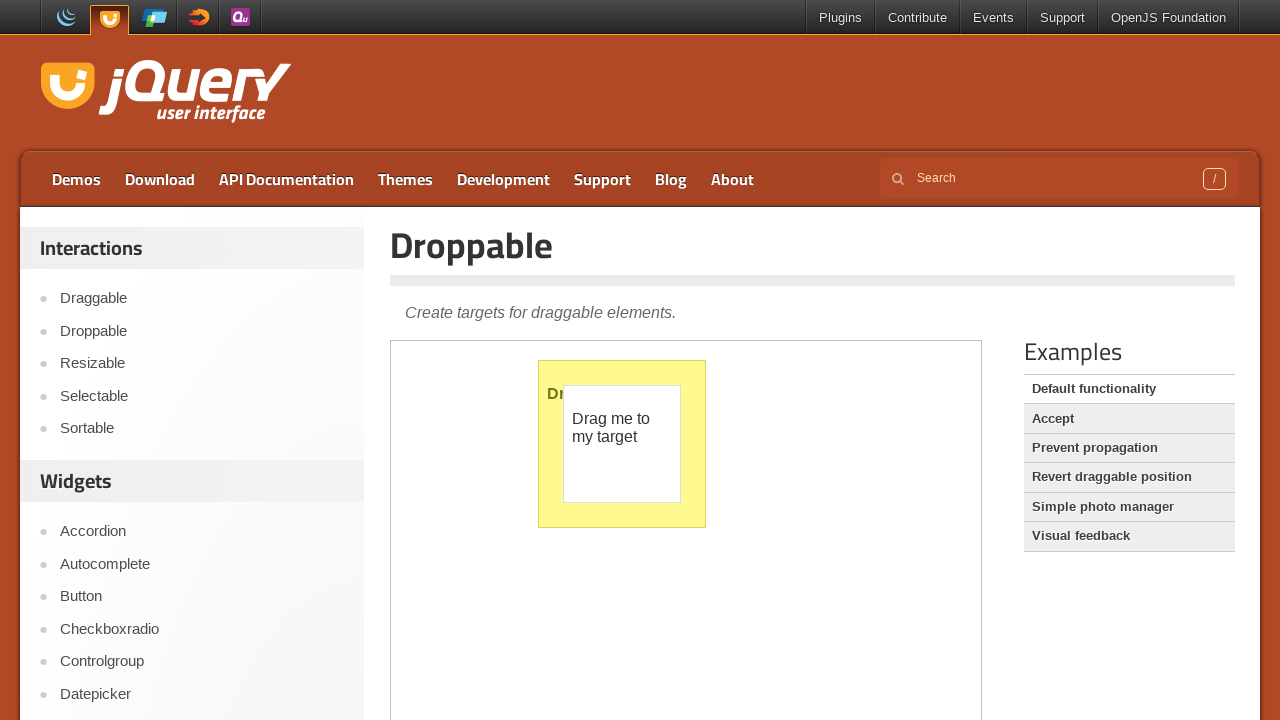

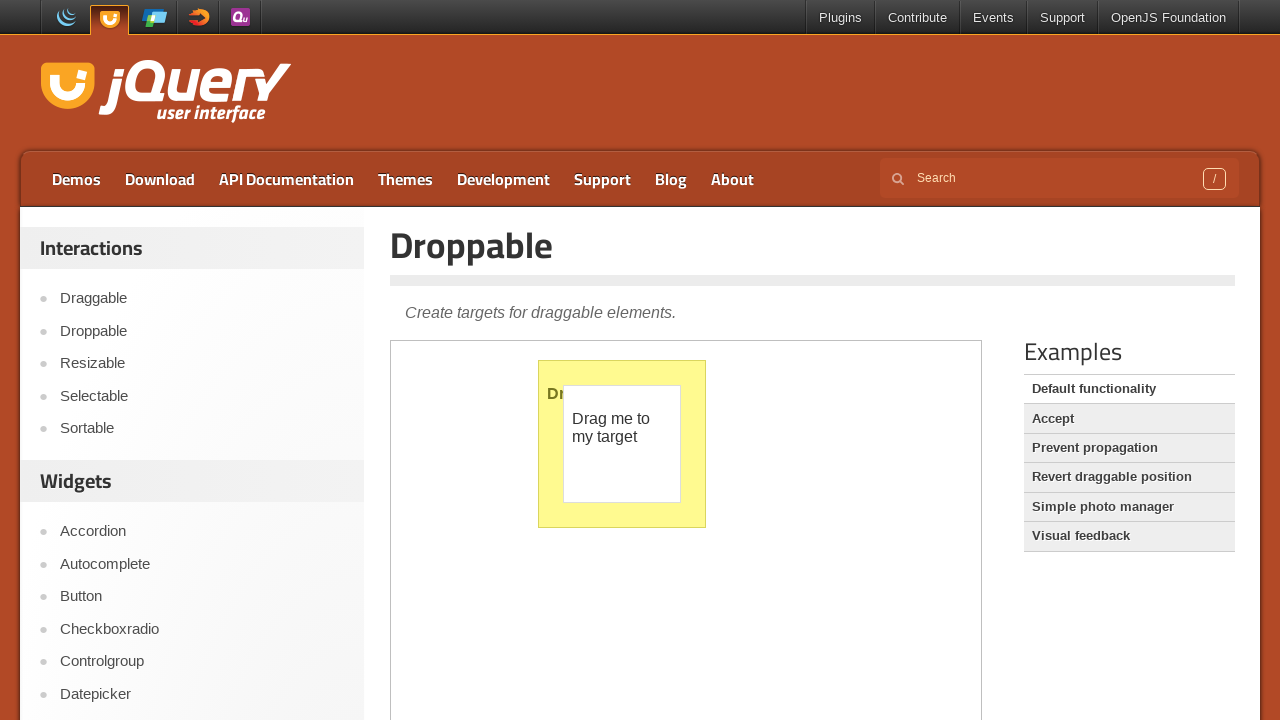